Tests that a button's color changes after 5 seconds on the Dynamic Properties page

Starting URL: https://demoqa.com/

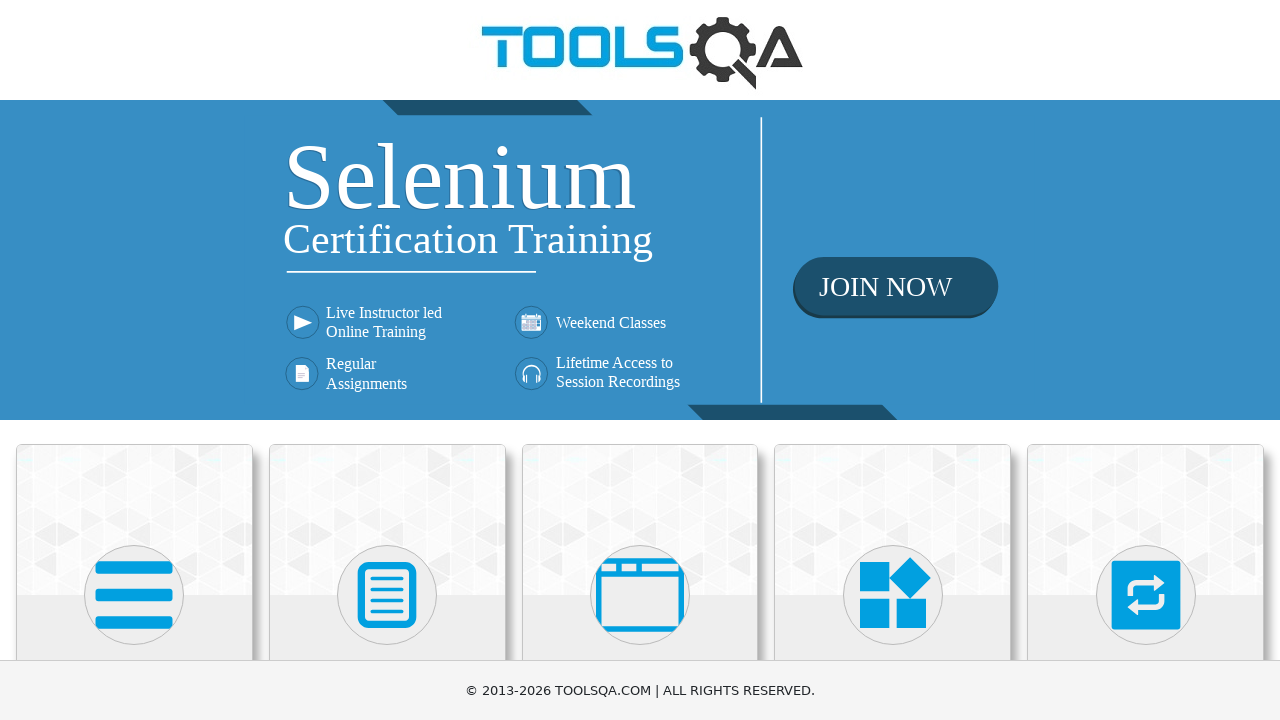

Clicked on Elements card at (134, 360) on text=Elements
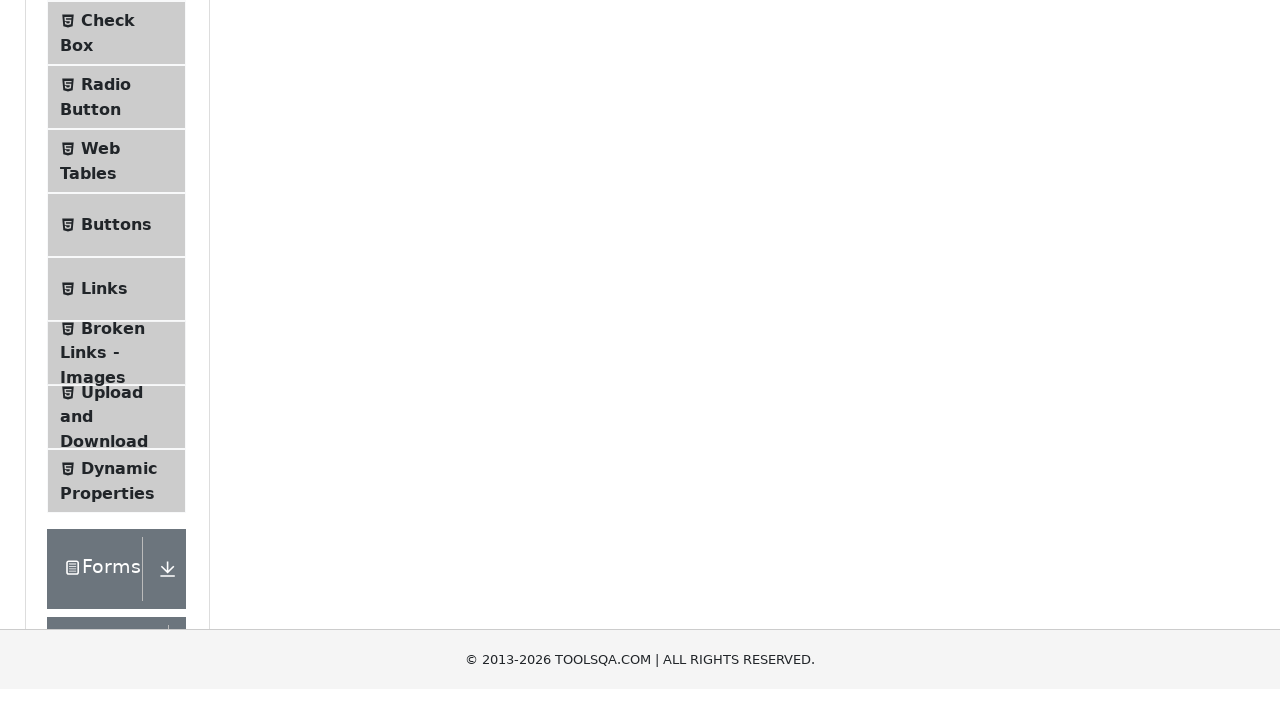

Clicked on Dynamic Properties in sidebar at (119, 348) on text=Dynamic Properties
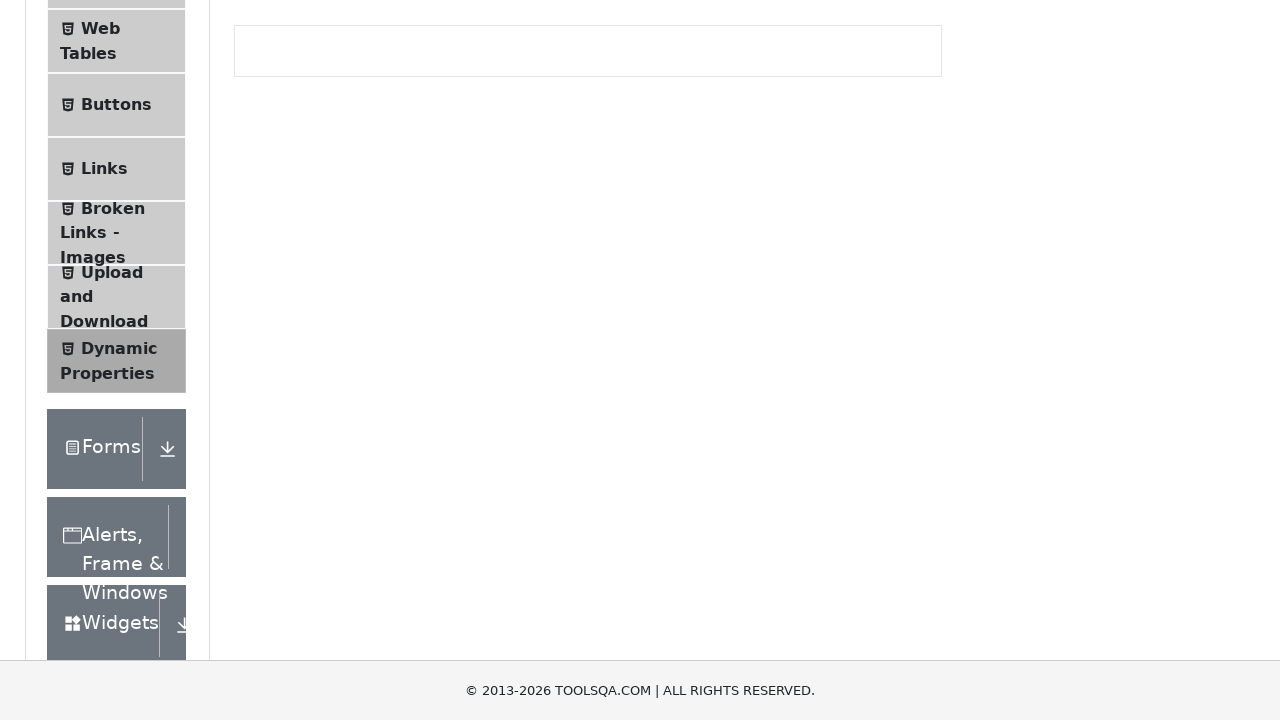

Retrieved initial button color: rgb(255, 255, 255)
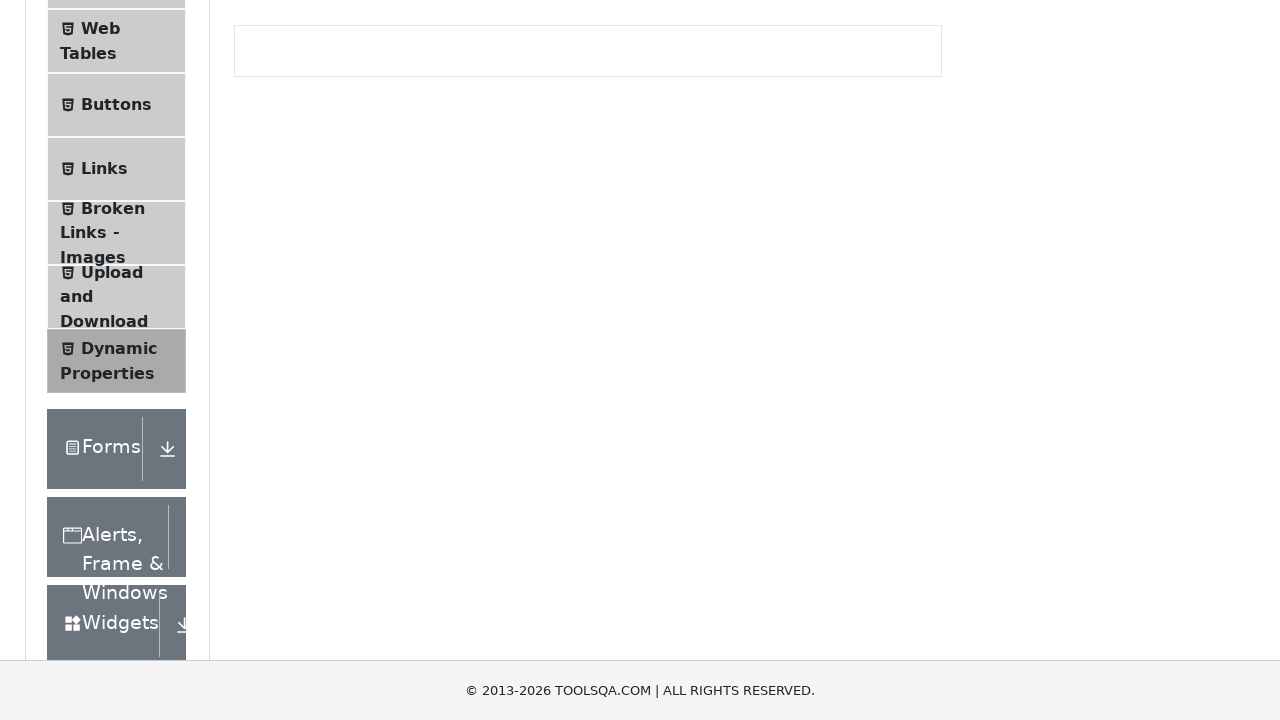

Waited 5 seconds for button color change
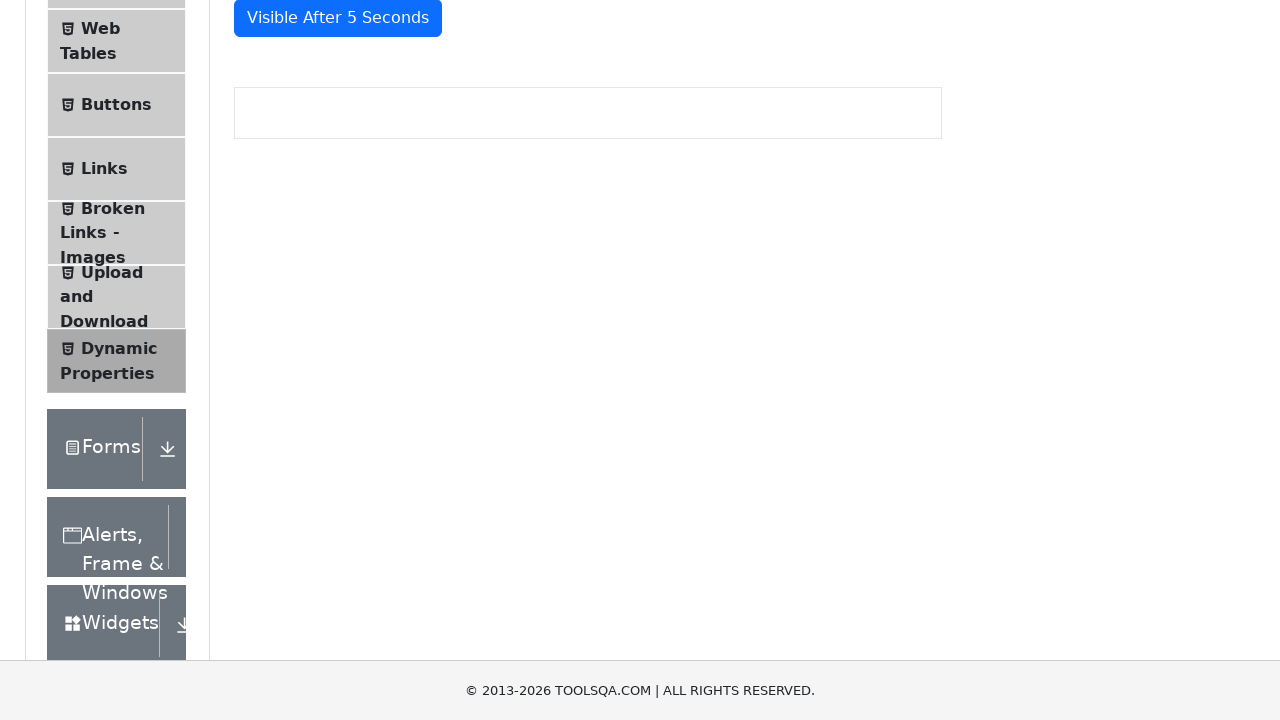

Retrieved final button color: rgb(220, 53, 69)
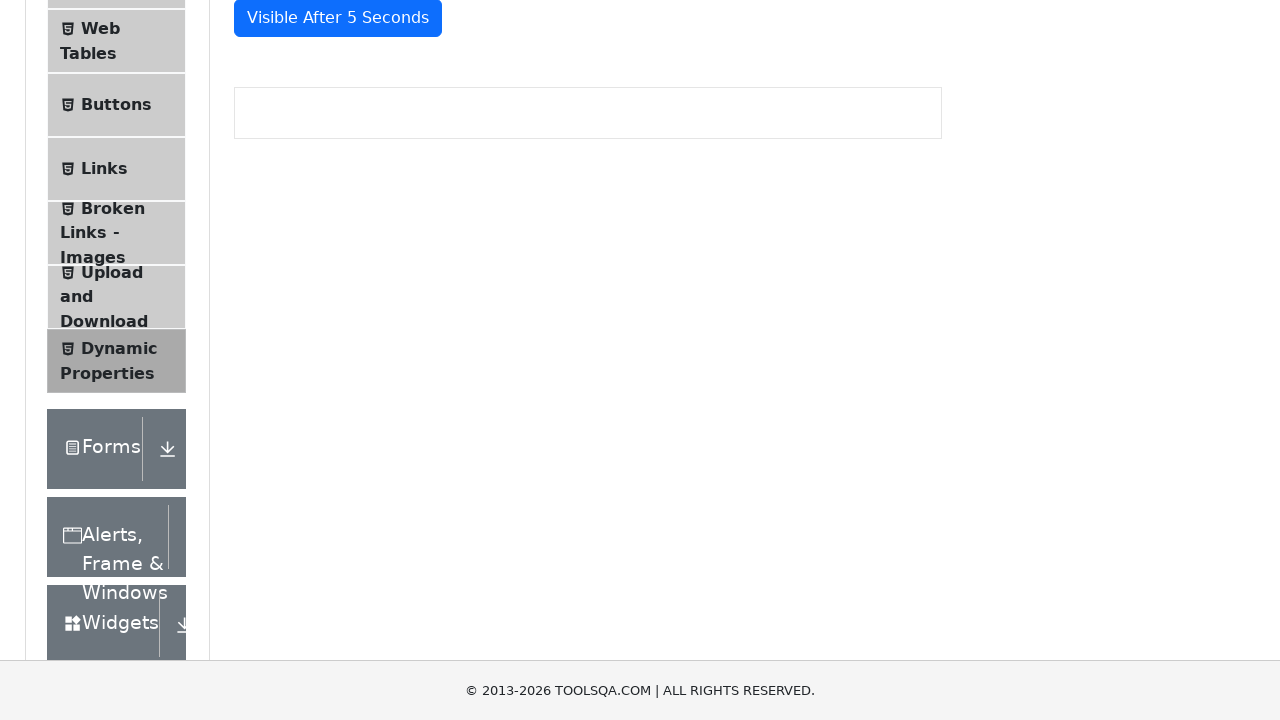

Asserted that button color changed after 5 seconds
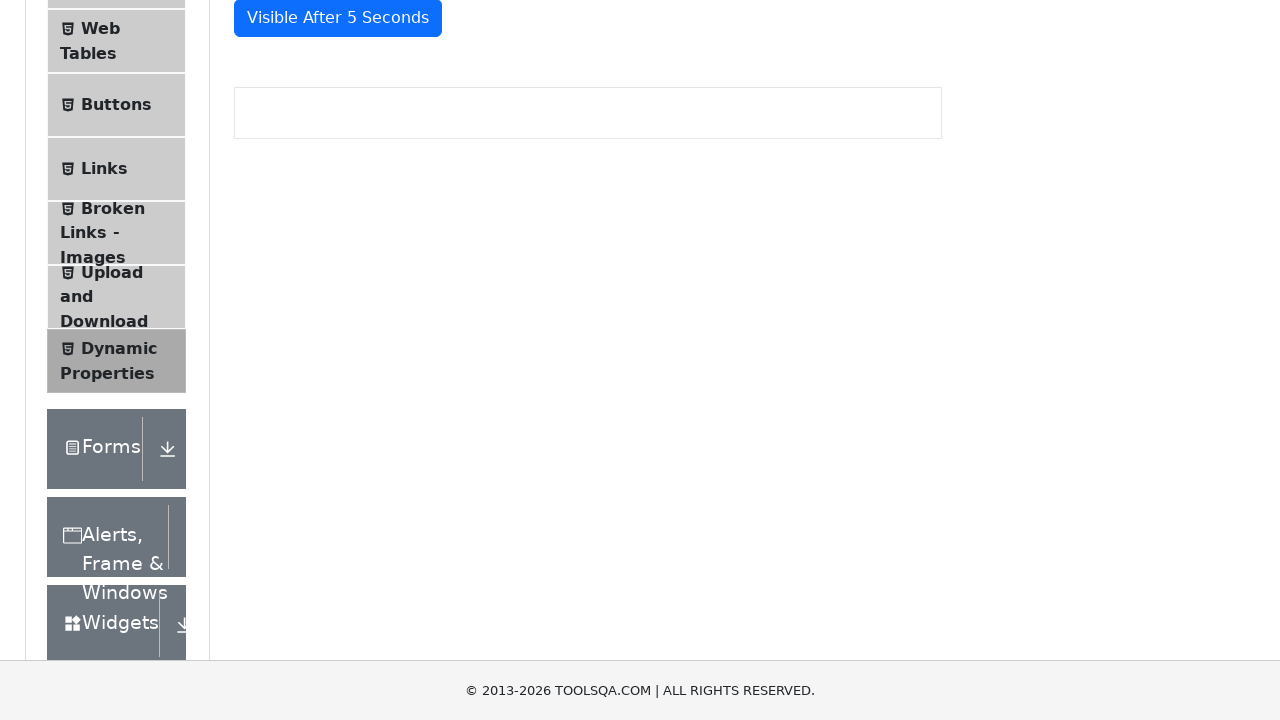

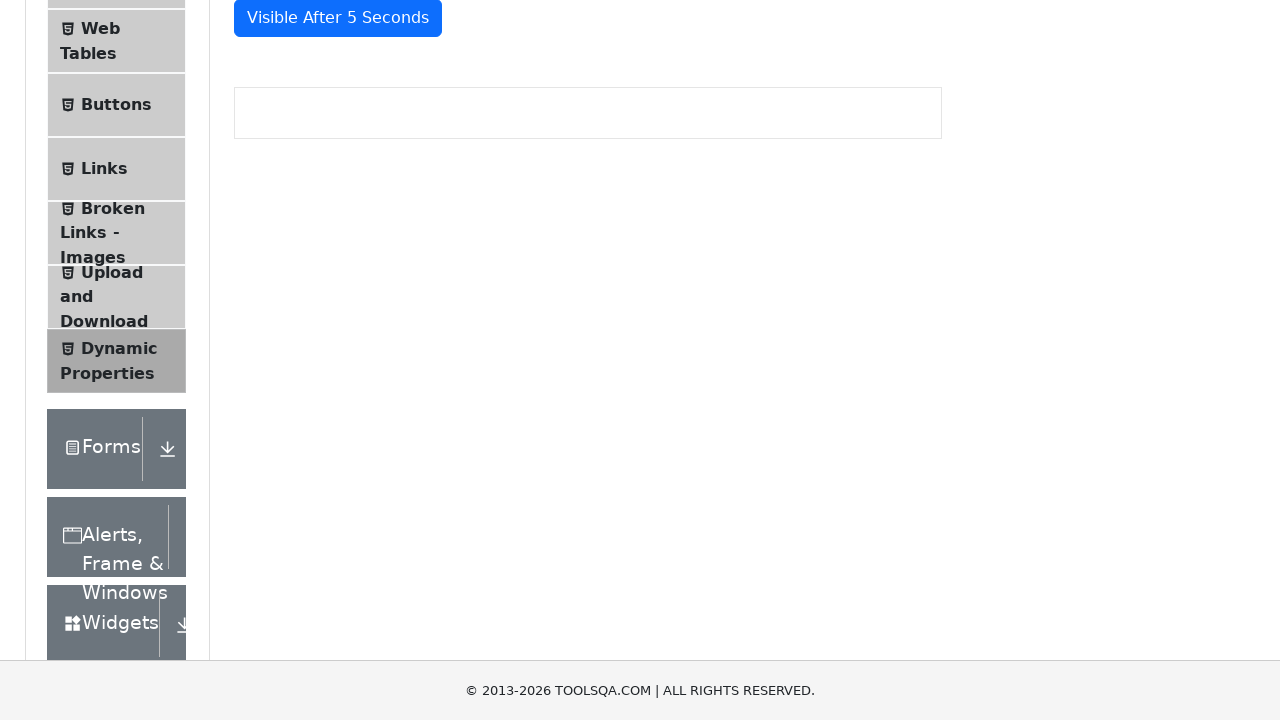